Navigates to CodeceptJS homepage and verifies the URL contains codecept.io

Starting URL: https://codecept.io

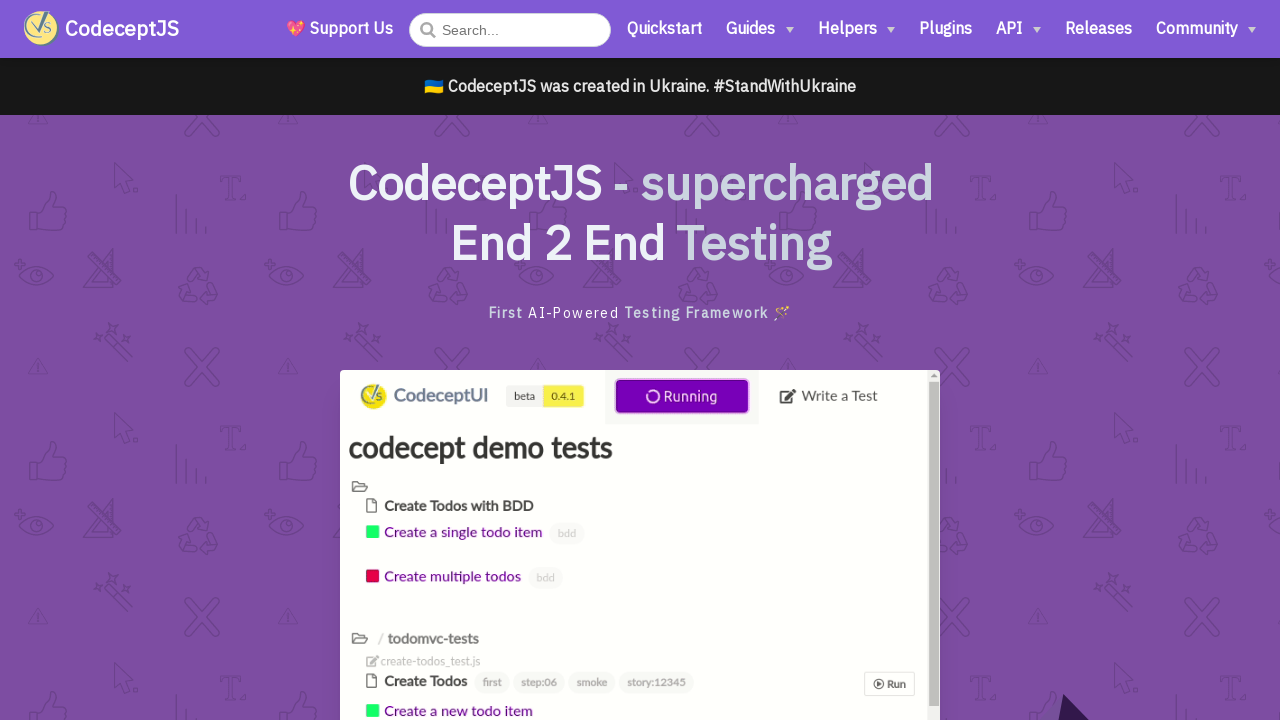

Verified URL contains codecept.io
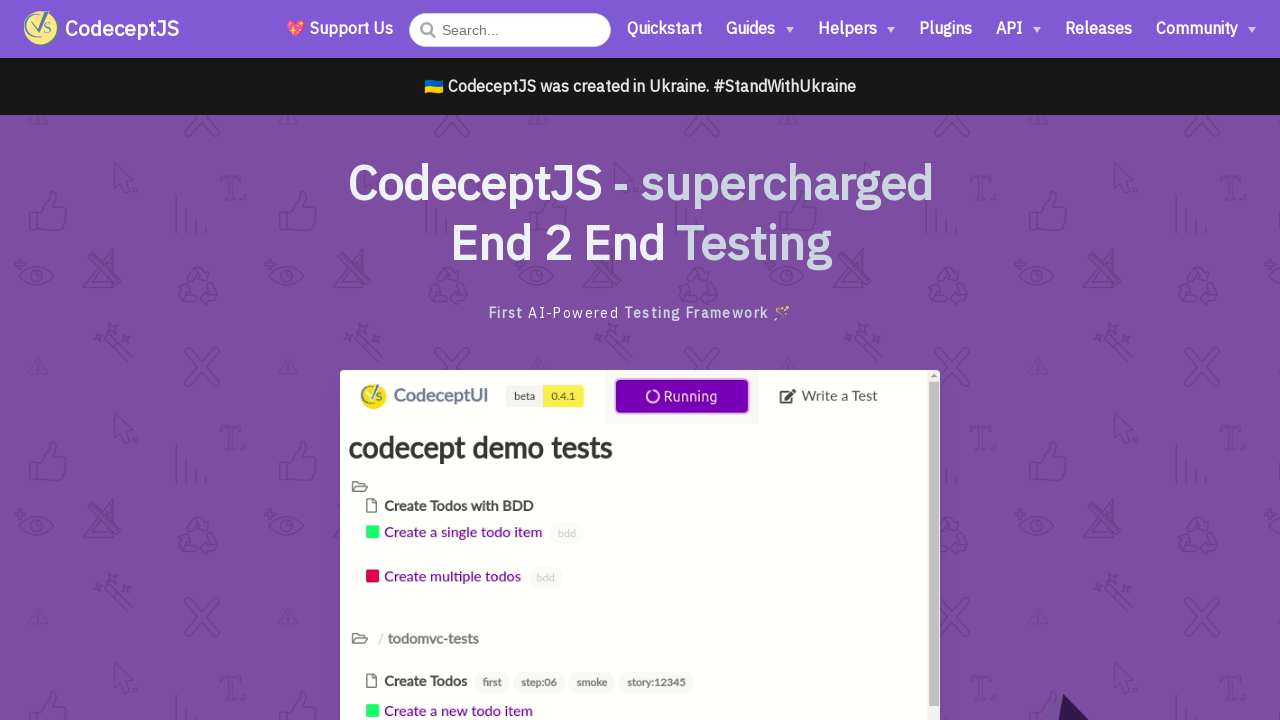

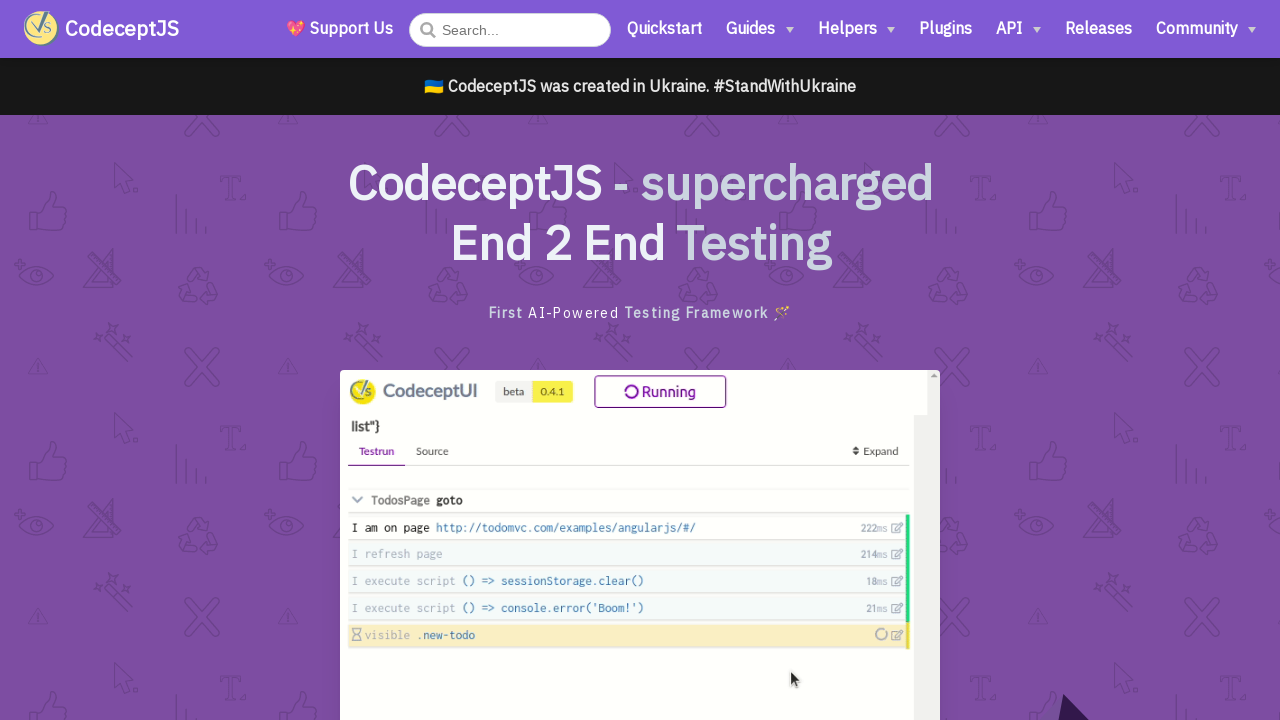